Tests drag and drop functionality within an iframe by dragging an element from source to target location

Starting URL: http://jqueryui.com/droppable/

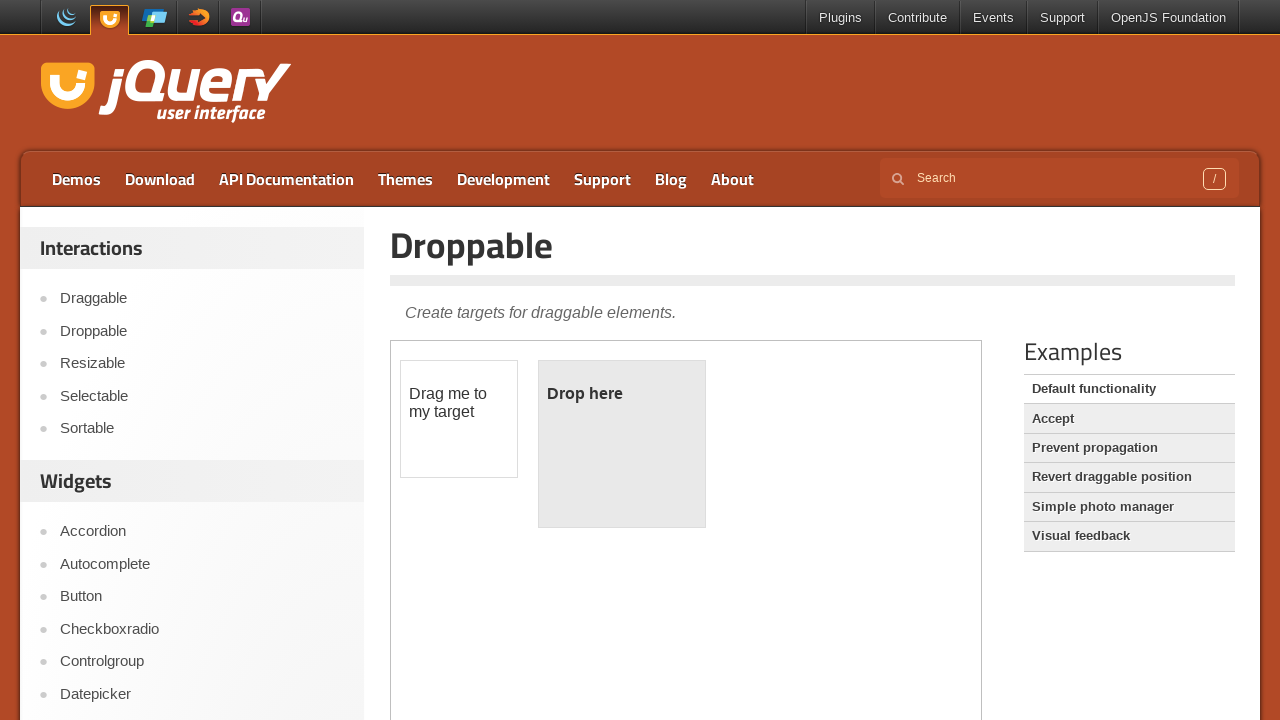

Counted number of iframes on the page
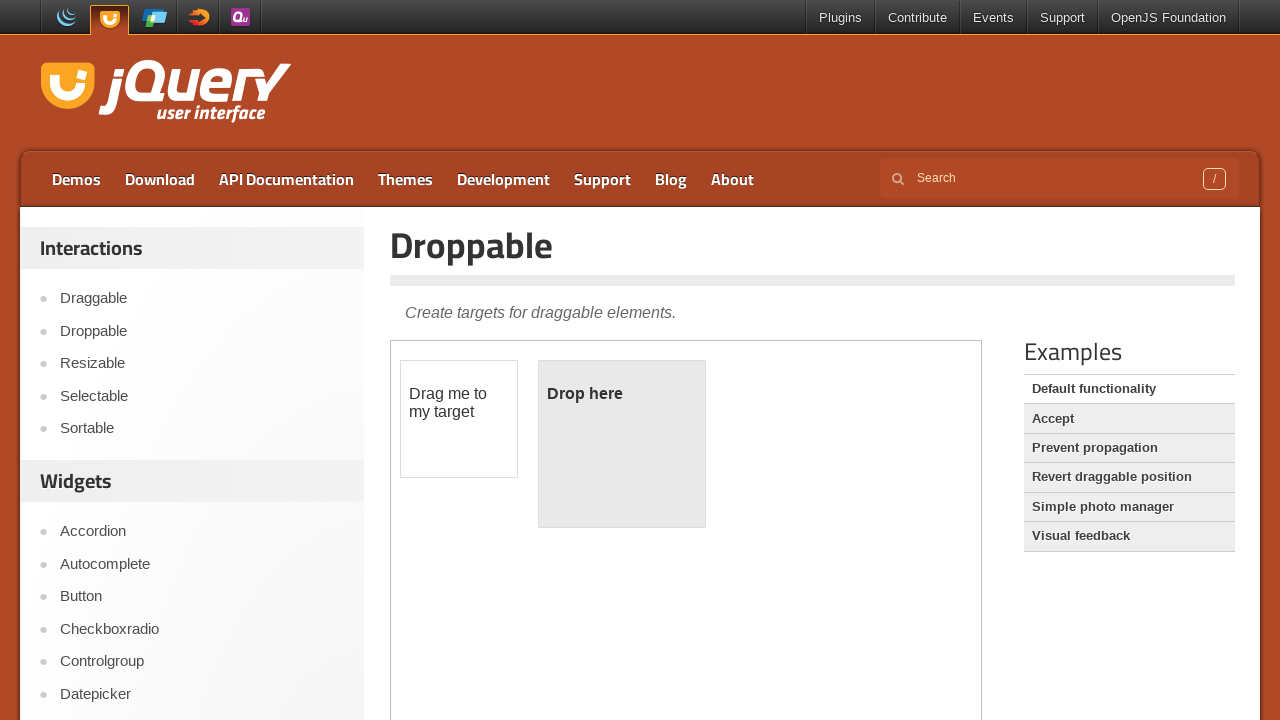

Located and selected the first iframe
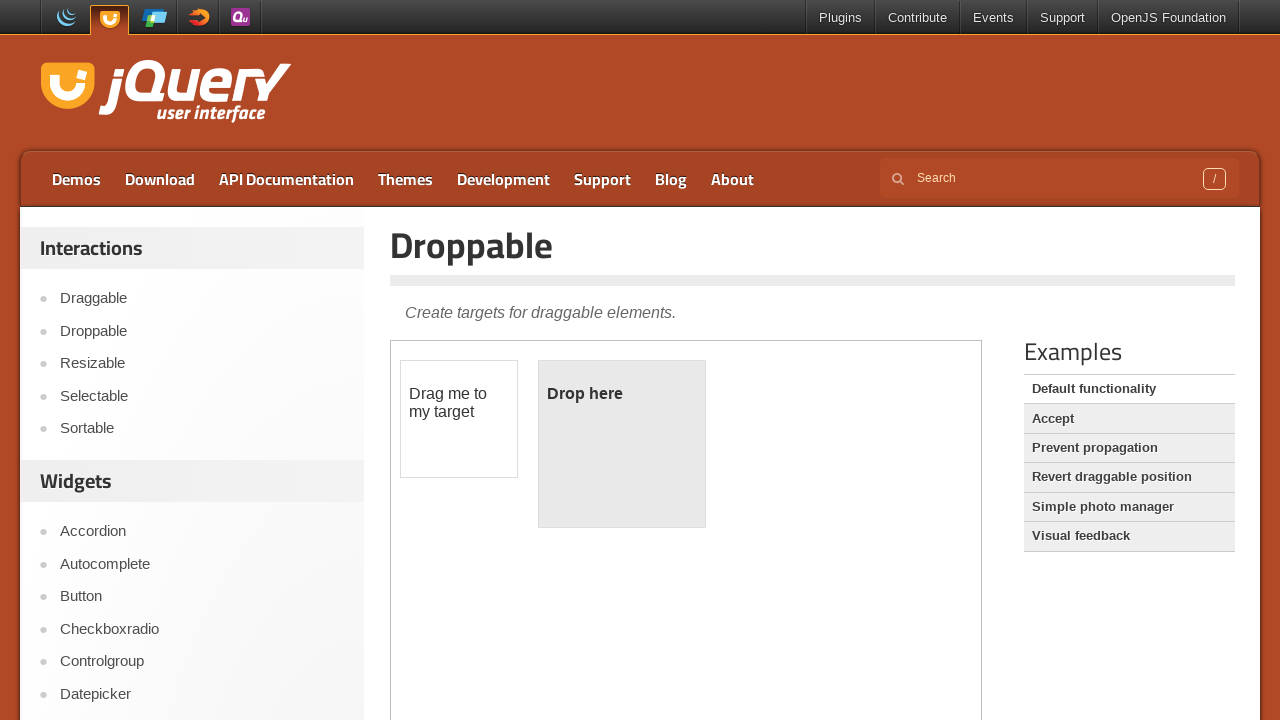

Clicked on the draggable element to verify accessibility at (459, 419) on iframe >> nth=0 >> internal:control=enter-frame >> #draggable
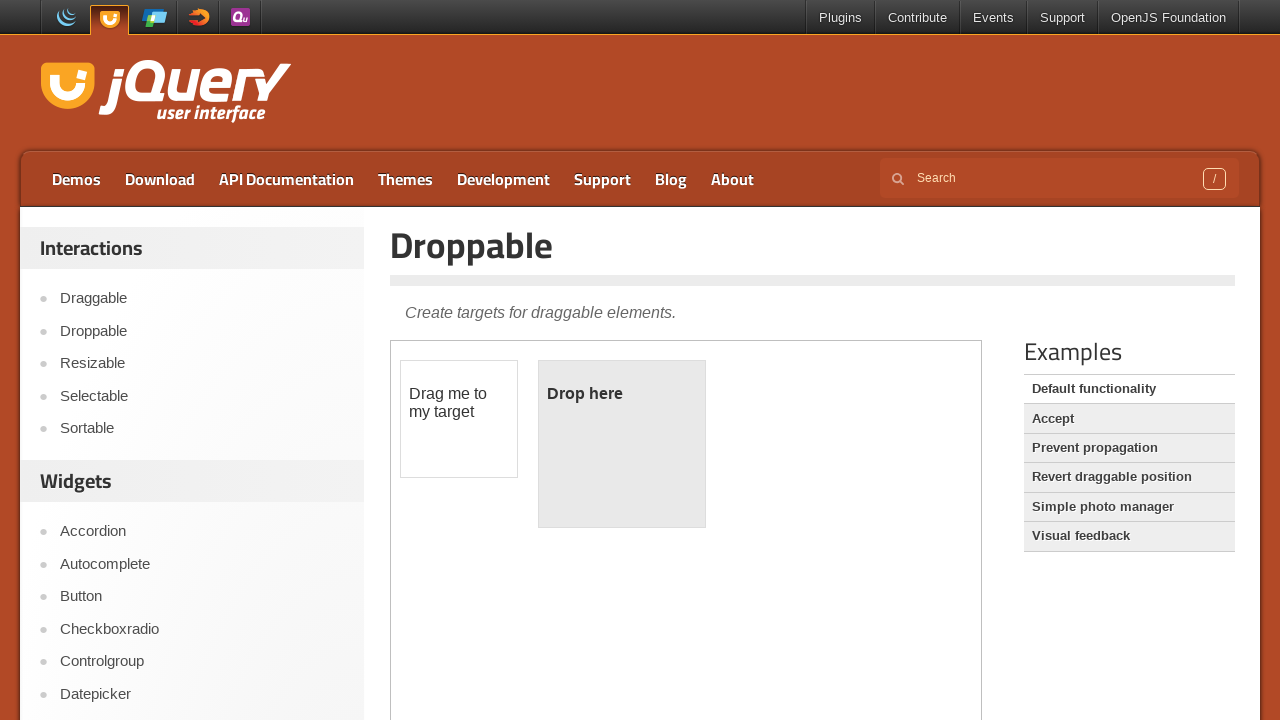

Located the draggable element
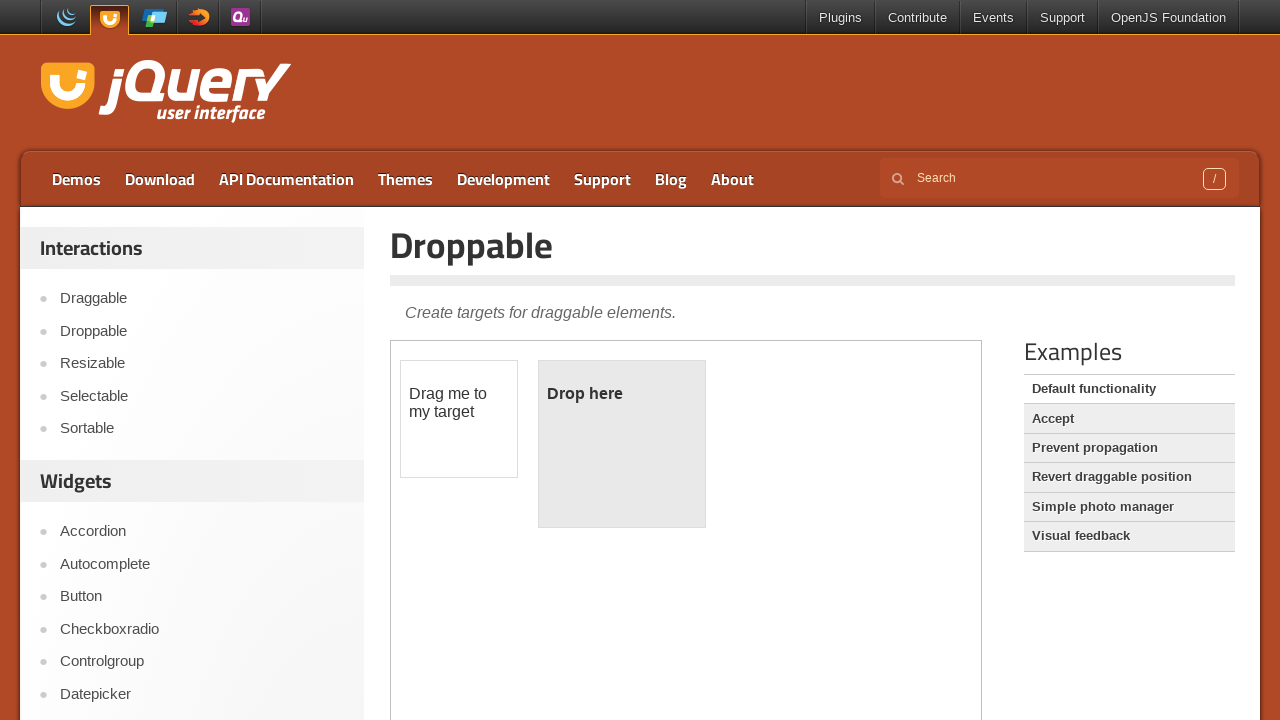

Located the droppable target element
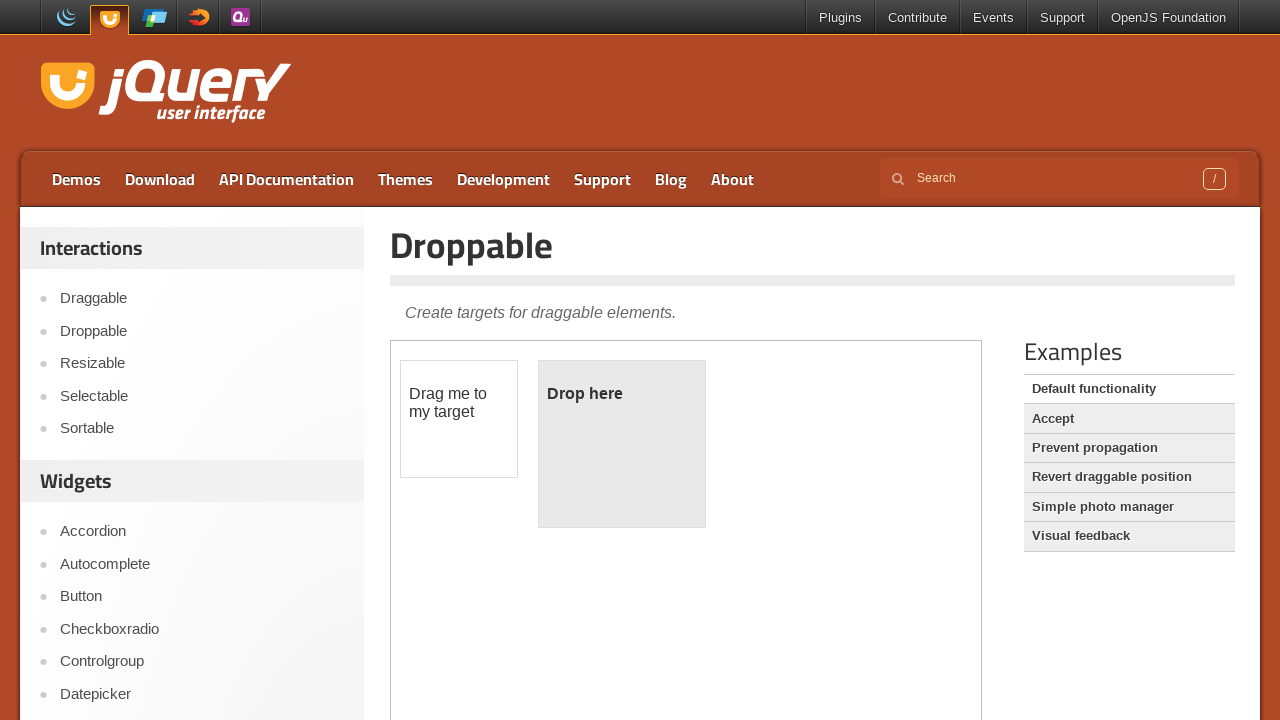

Performed drag and drop operation from draggable to droppable element at (622, 444)
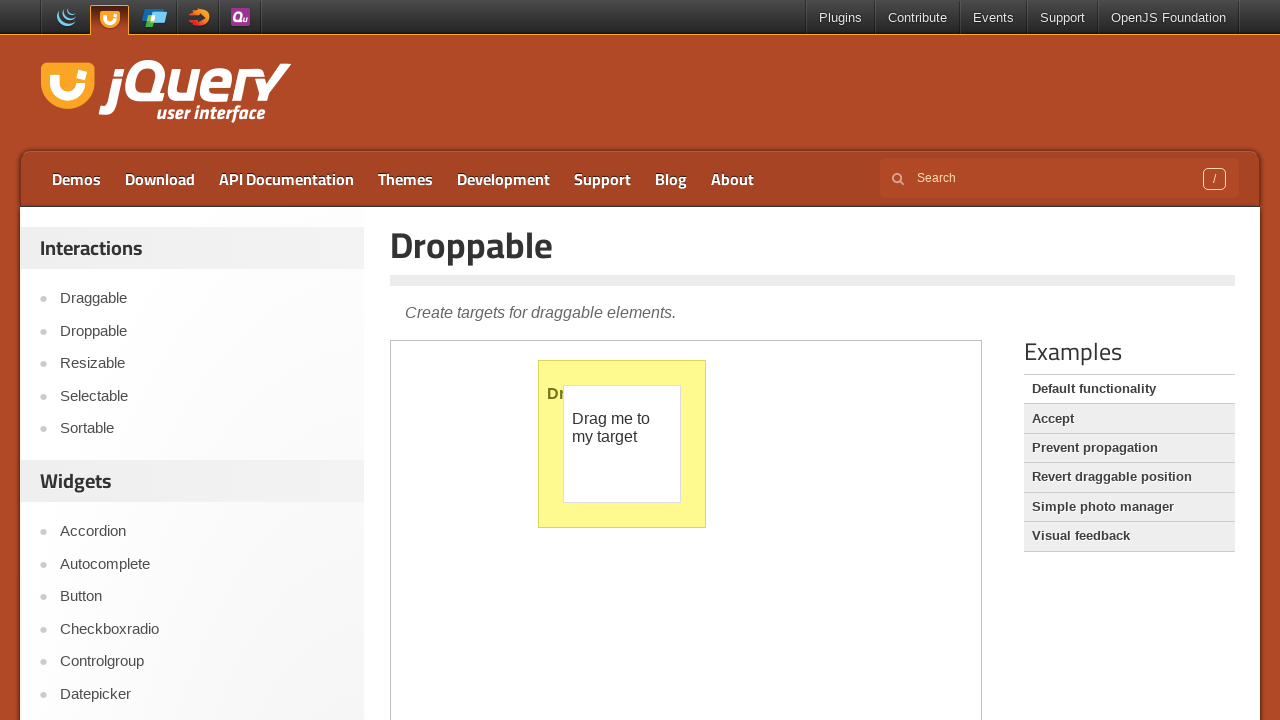

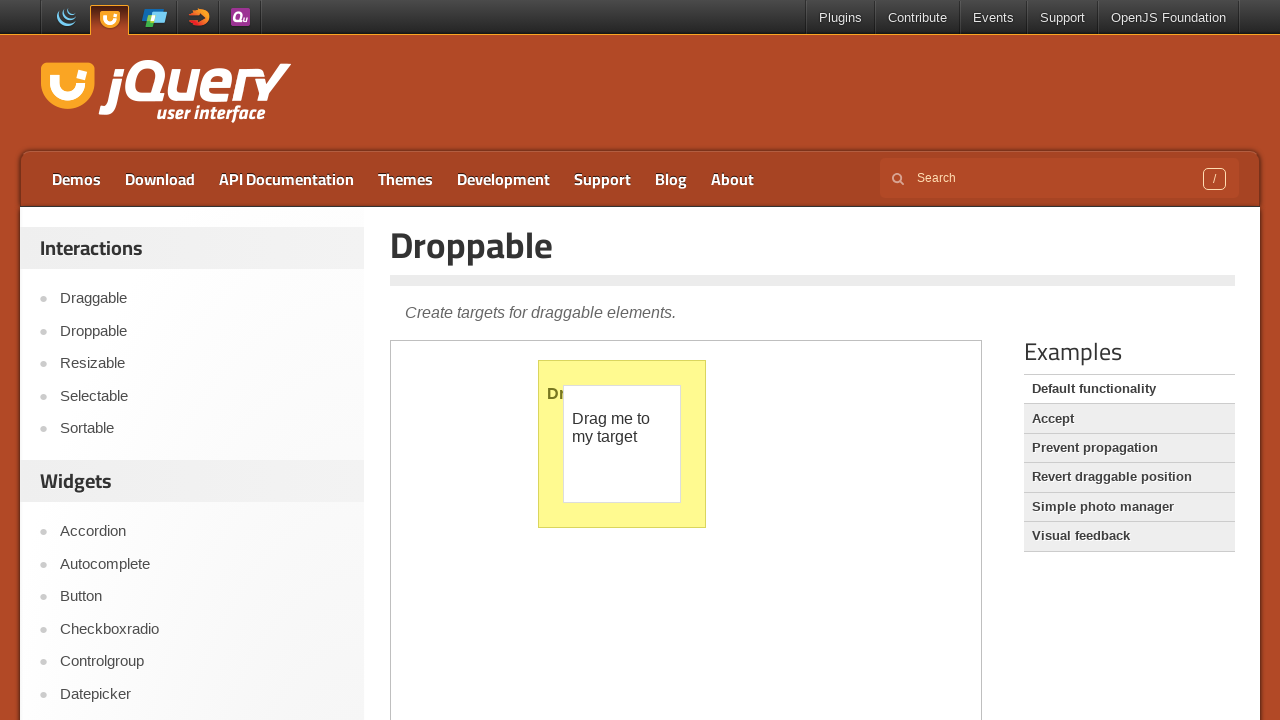